Tests the Shanghai Public Transport Card balance query functionality by entering a card ID and retrieving the balance information from the result page.

Starting URL: http://www.sptcc.com/

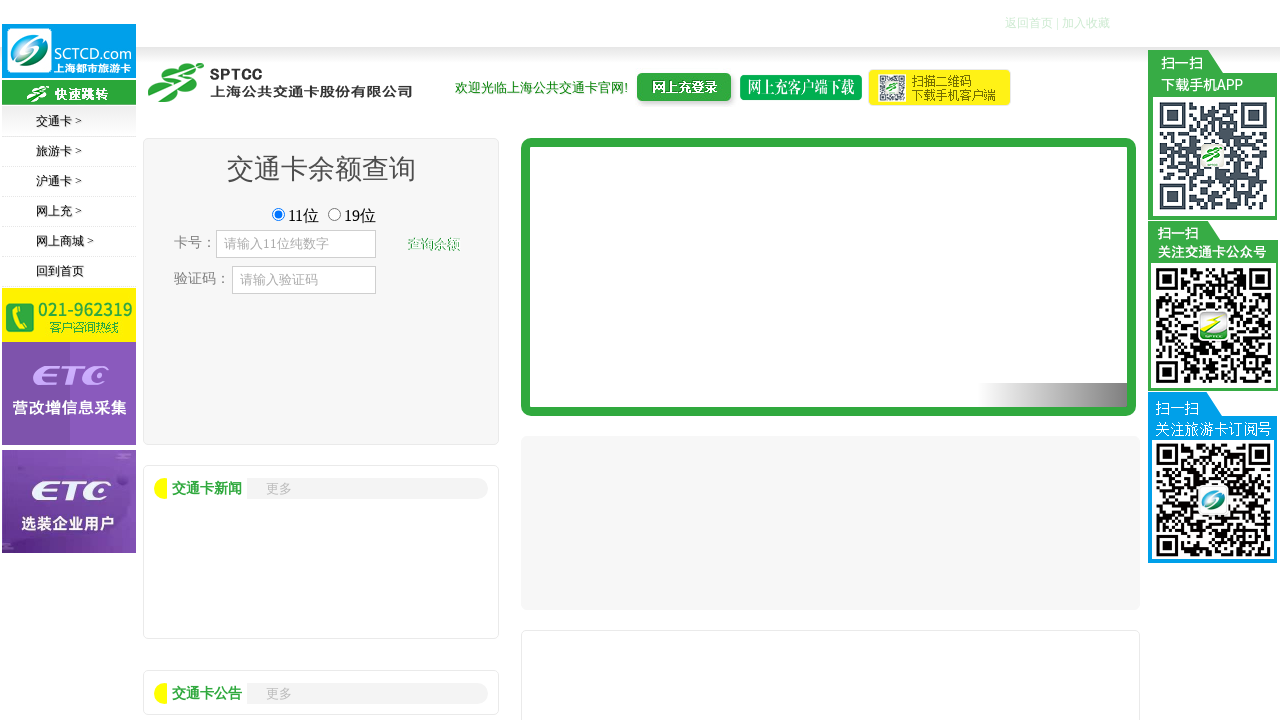

Waited for card ID input field to load
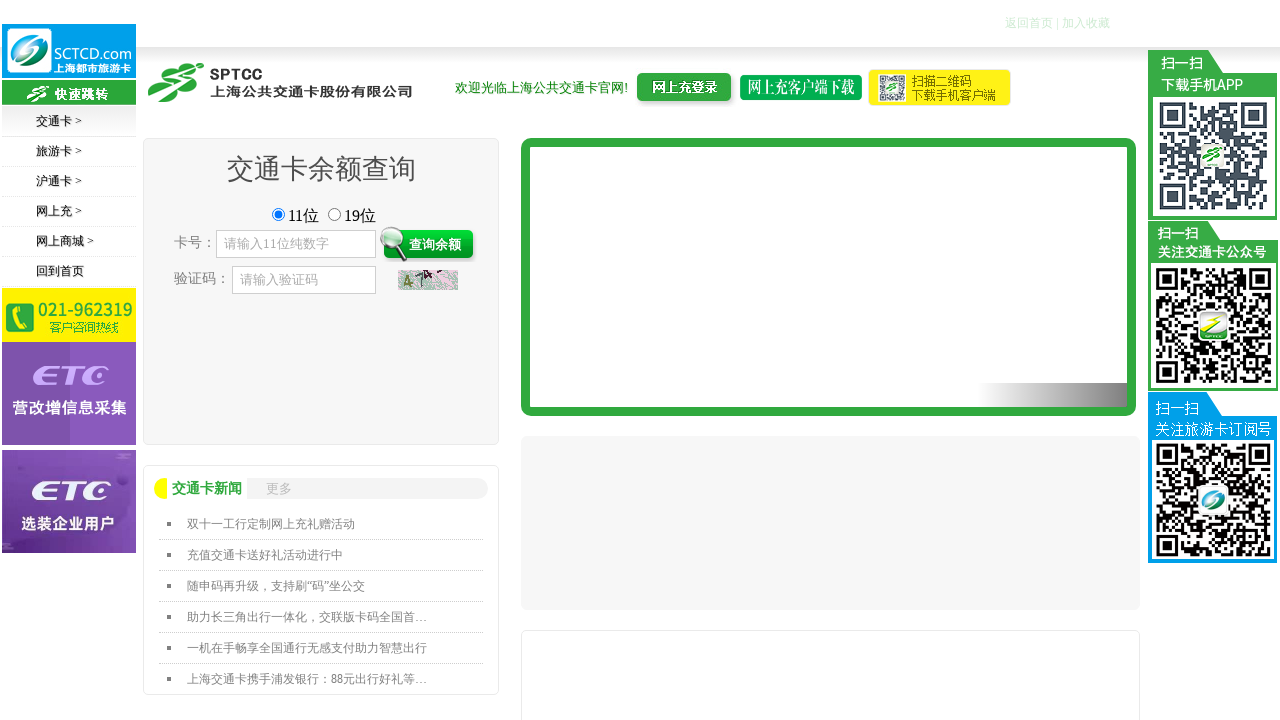

Entered transit card ID 'u54311987654' in search field on #pL1i1
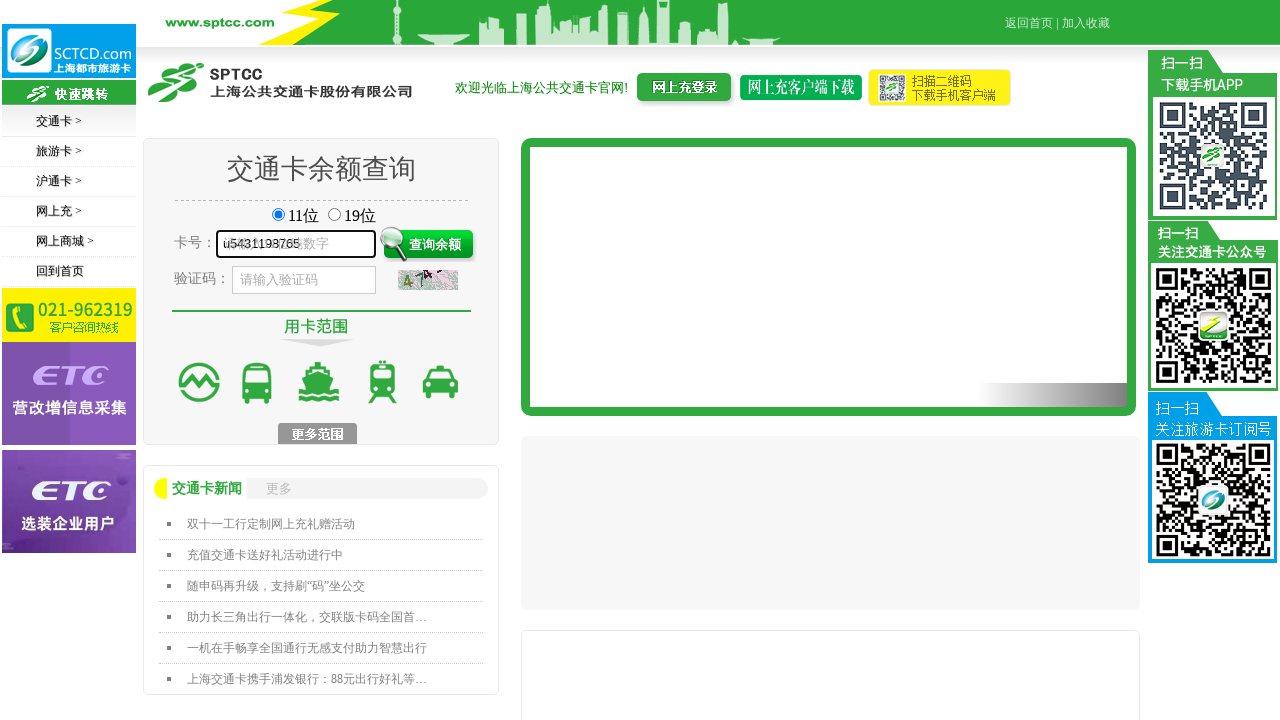

Clicked query button to retrieve balance information at (430, 244) on a.pL1b1
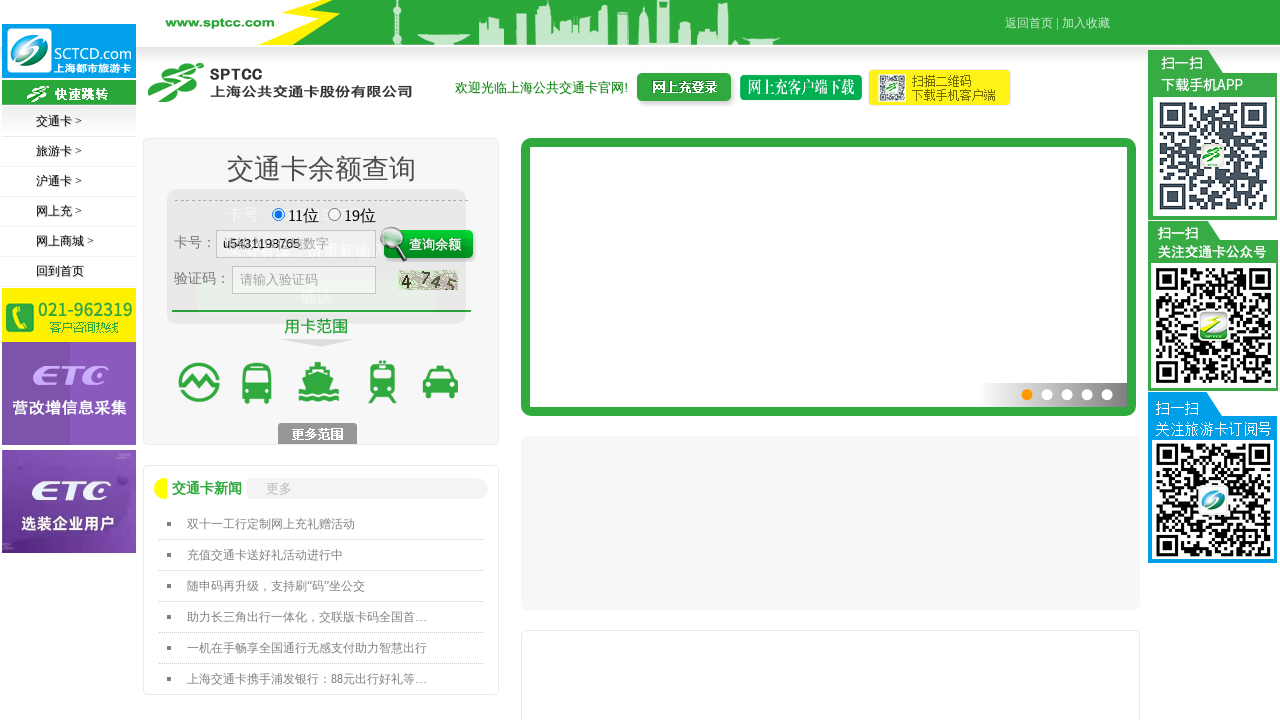

Balance result loaded successfully
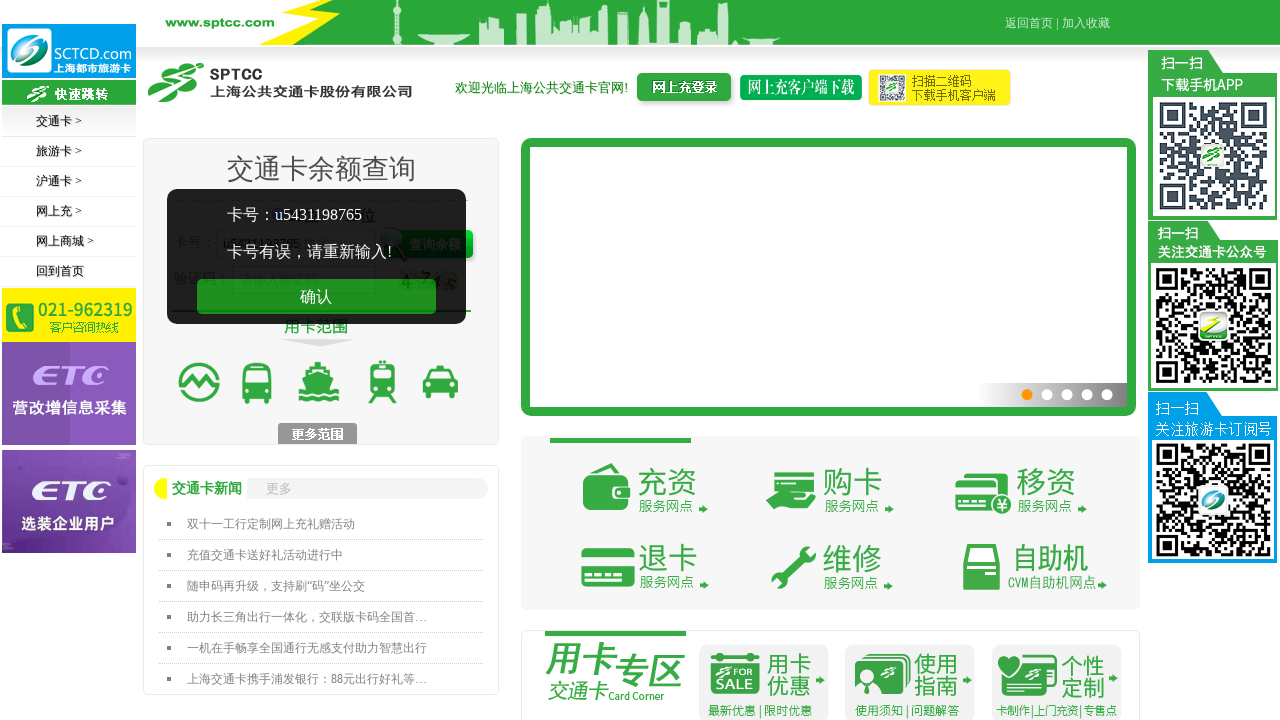

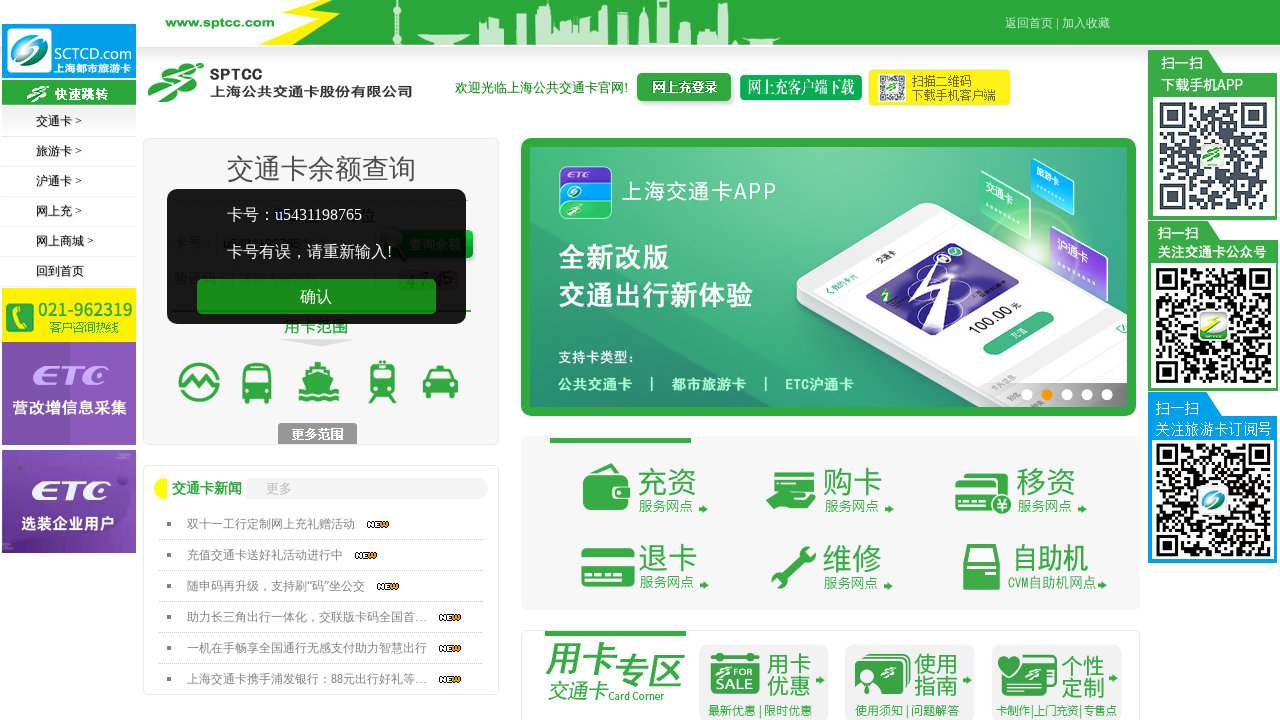